Tests nested menu navigation by hovering over "Main Item 2", then hovering over "Sub List", and finally hovering over "Sub List 2" to verify multi-level menu interactions.

Starting URL: https://demoqa.com/menu

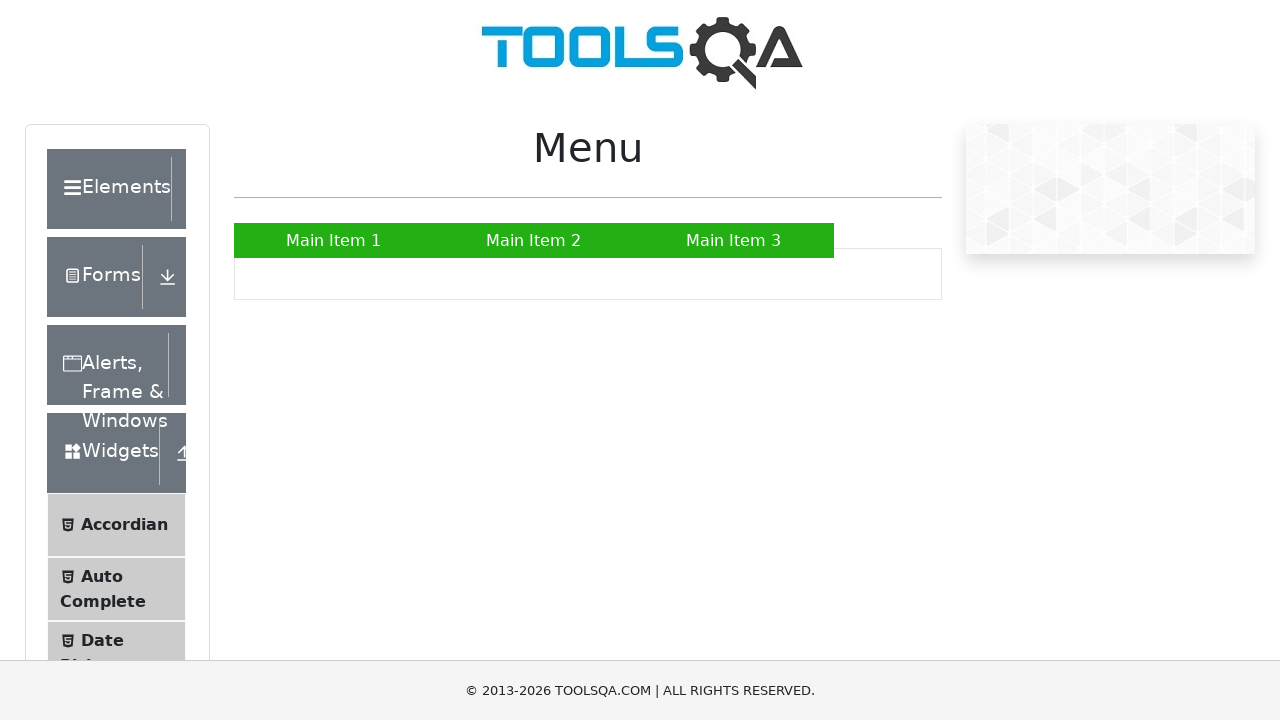

Hovered over 'Main Item 2' in the navigation menu at (534, 240) on xpath=//a[normalize-space()='Main Item 2']
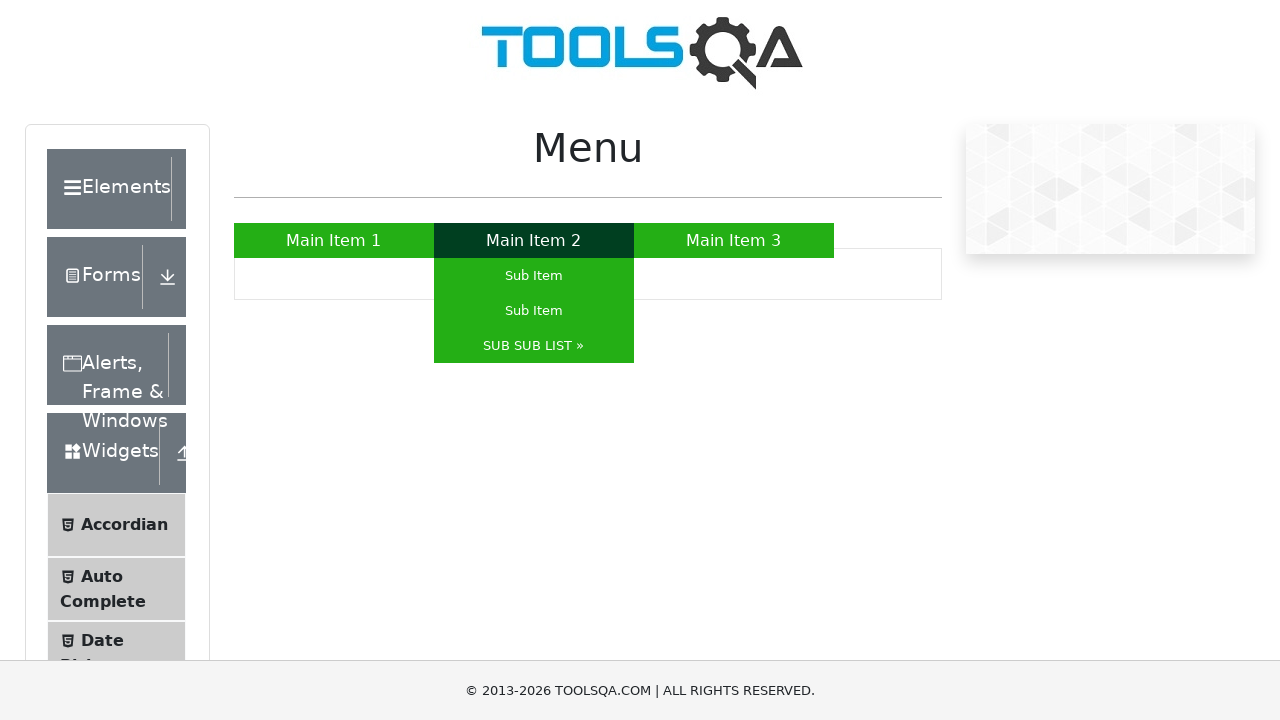

'Sub List' submenu item became visible
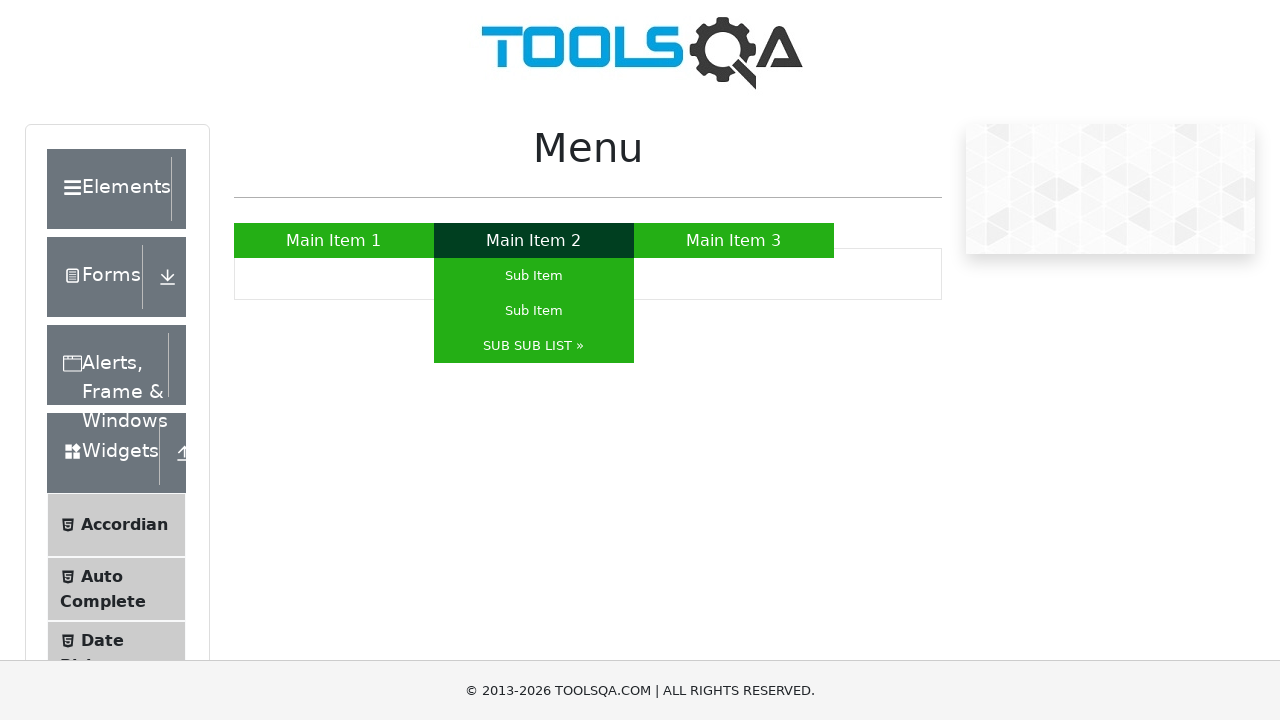

Hovered over 'Sub List' submenu item at (534, 346) on xpath=//*[@id="nav"]/li[2]/ul/li[3]/a
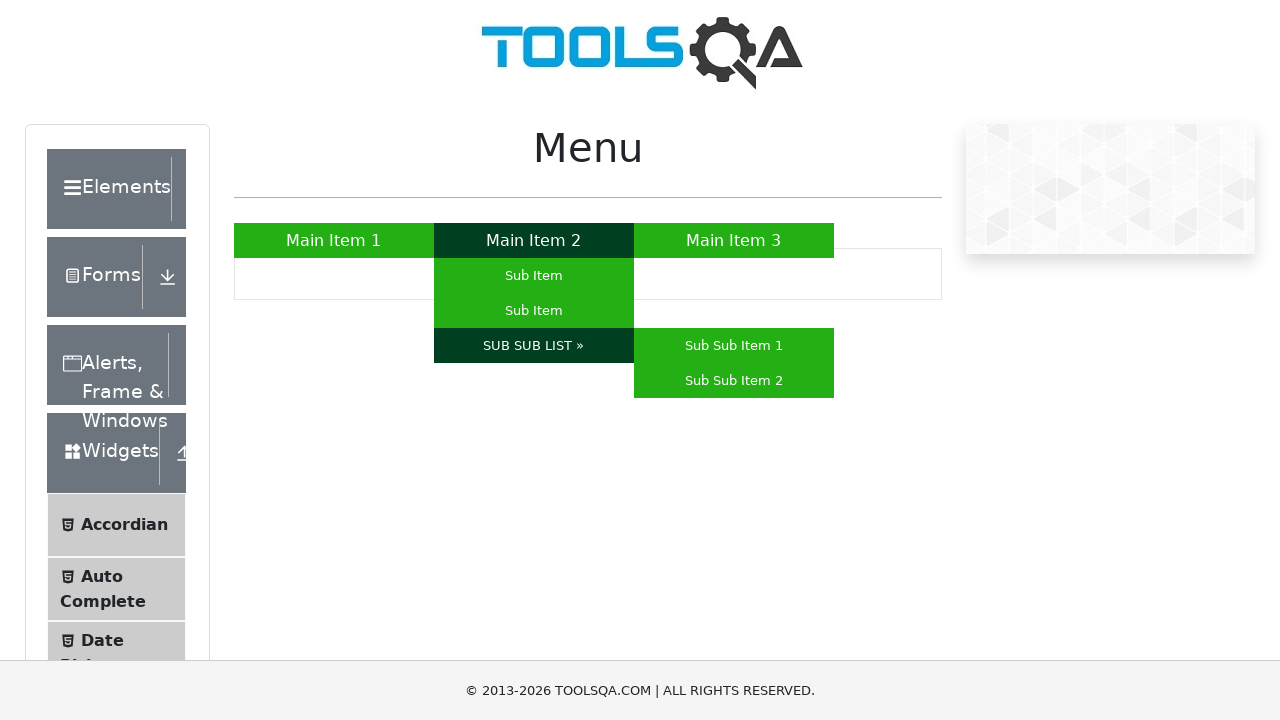

'Sub List 2' submenu item became visible
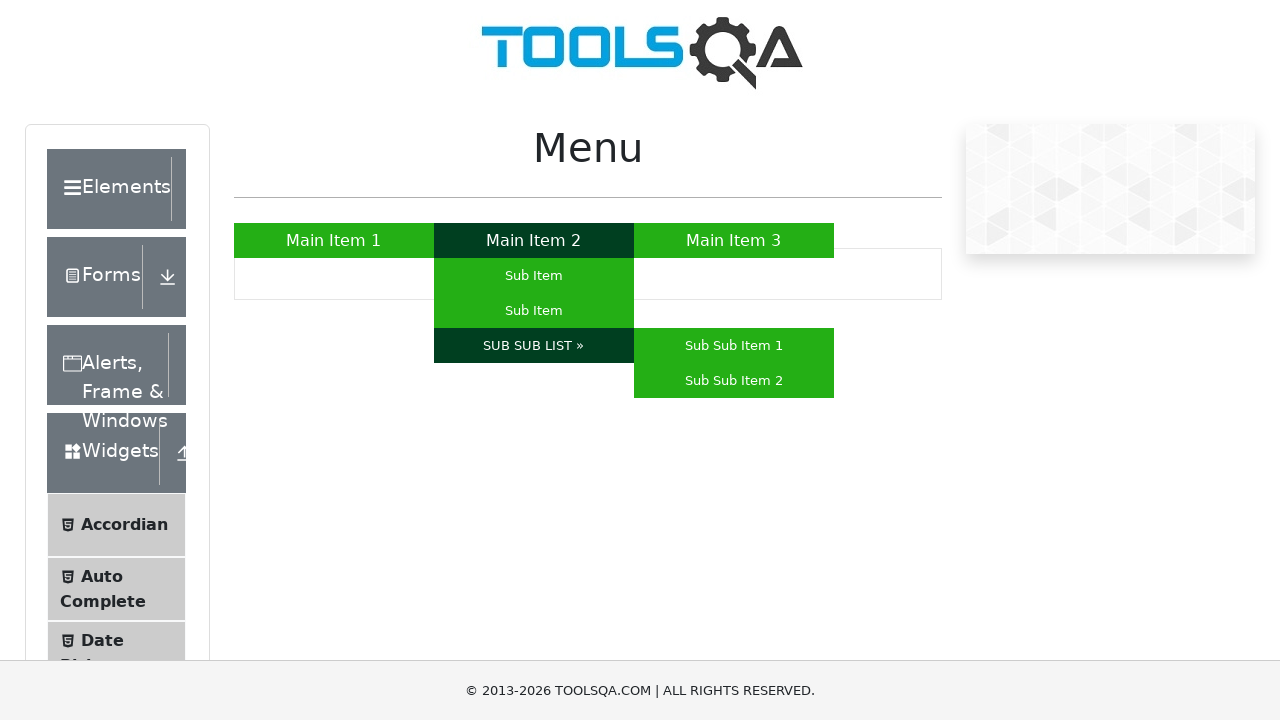

Hovered over 'Sub List 2' to complete multi-level menu navigation at (734, 380) on xpath=//*[@id="nav"]/li[2]/ul/li[3]/ul/li[2]/a
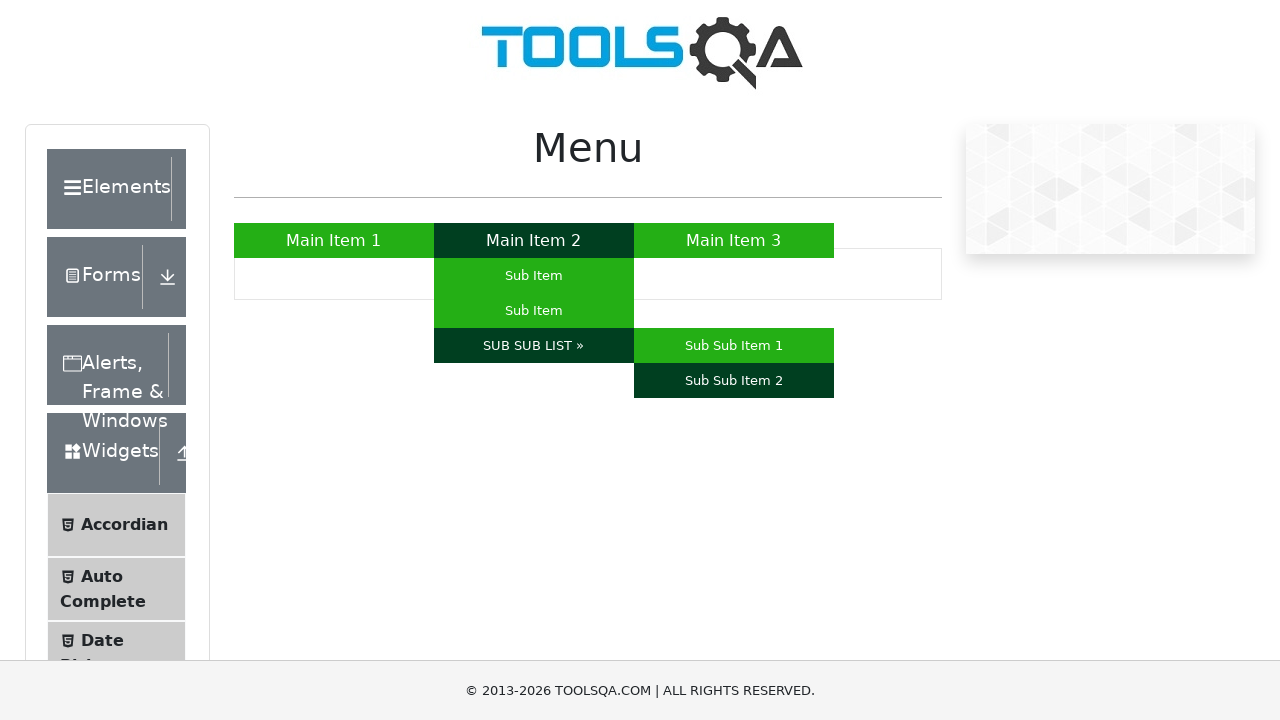

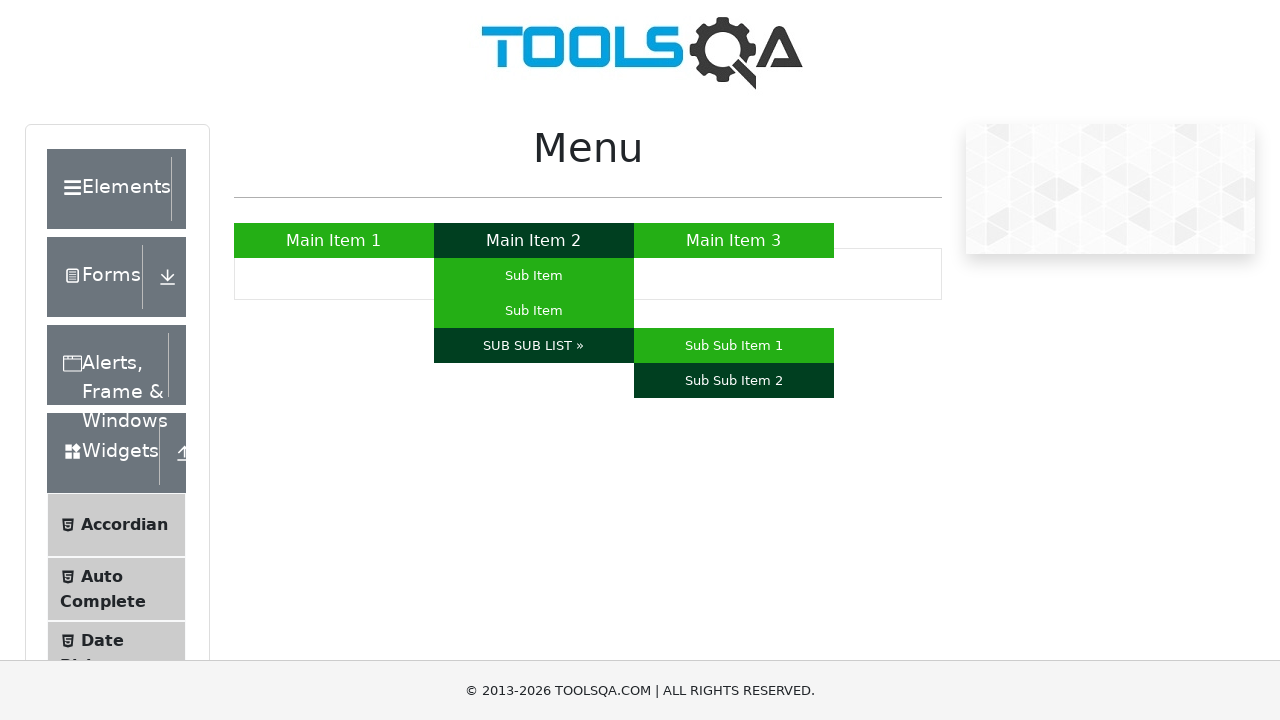